Tests keyboard key_down functionality by holding SHIFT while typing to produce uppercase text in an input field

Starting URL: https://www.selenium.dev/selenium/web/single_text_input.html

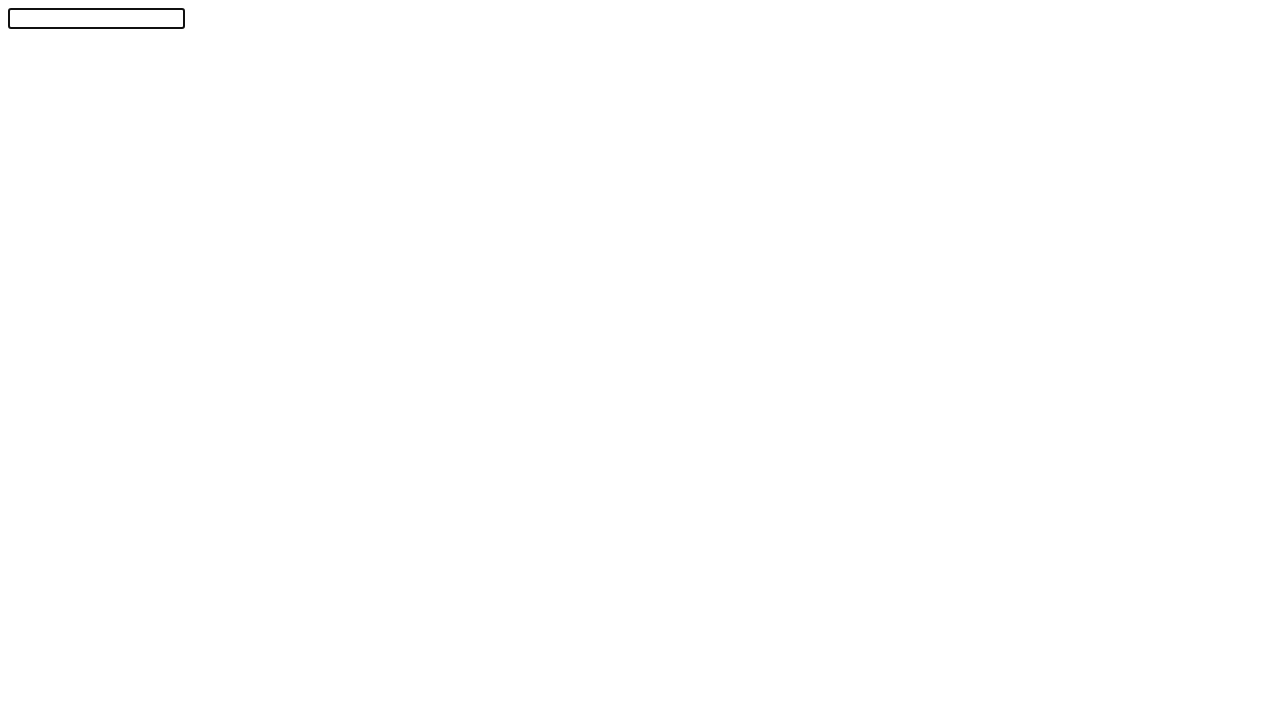

Pressed and held SHIFT key
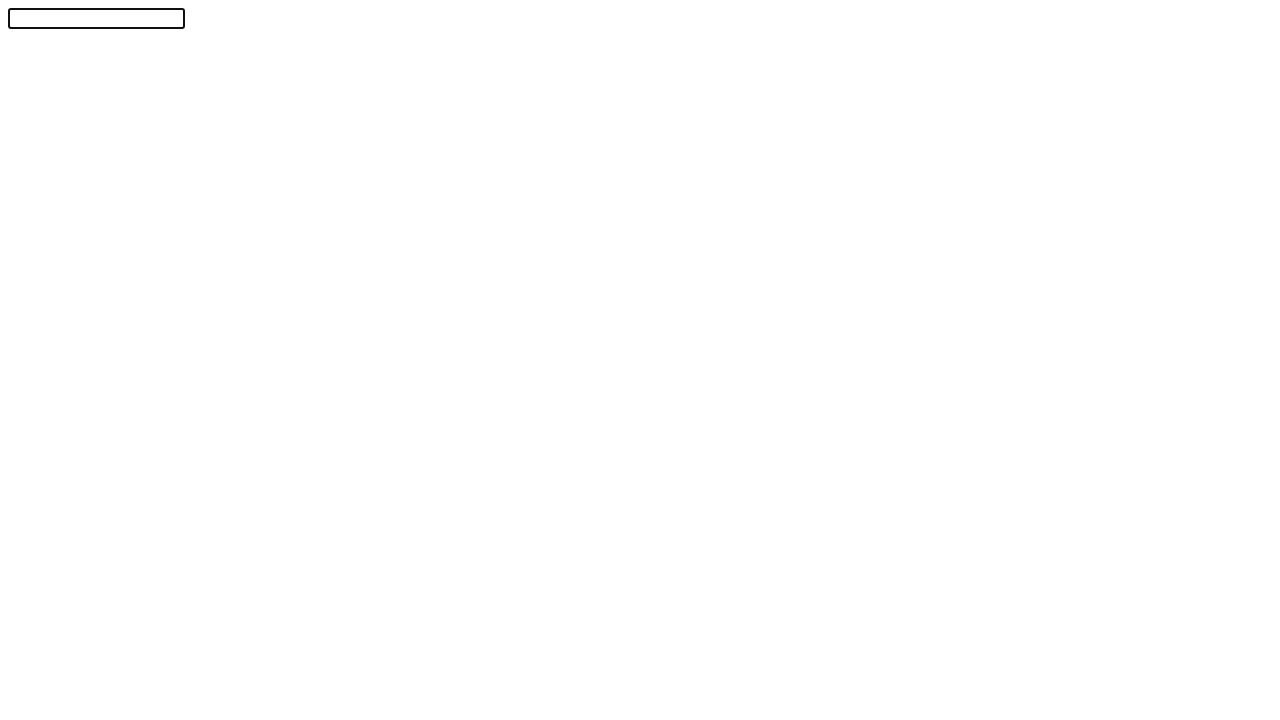

Typed 'app' while holding SHIFT to produce 'APP'
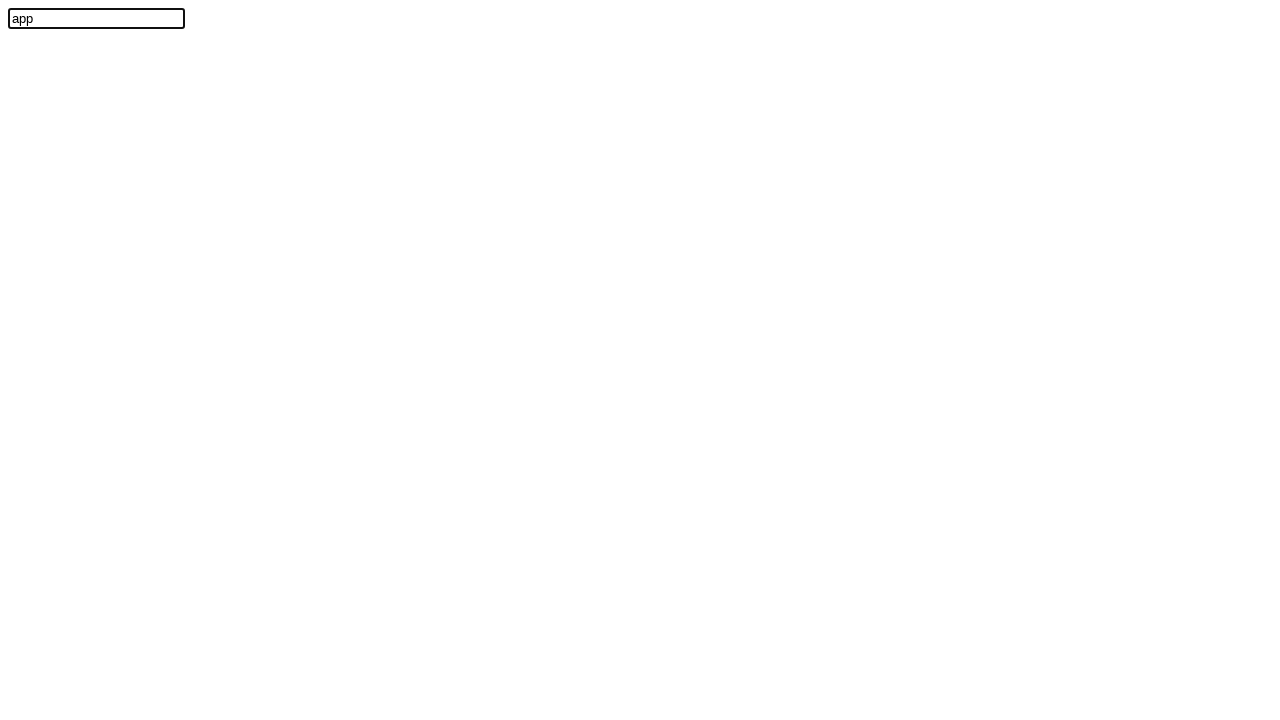

Released SHIFT key
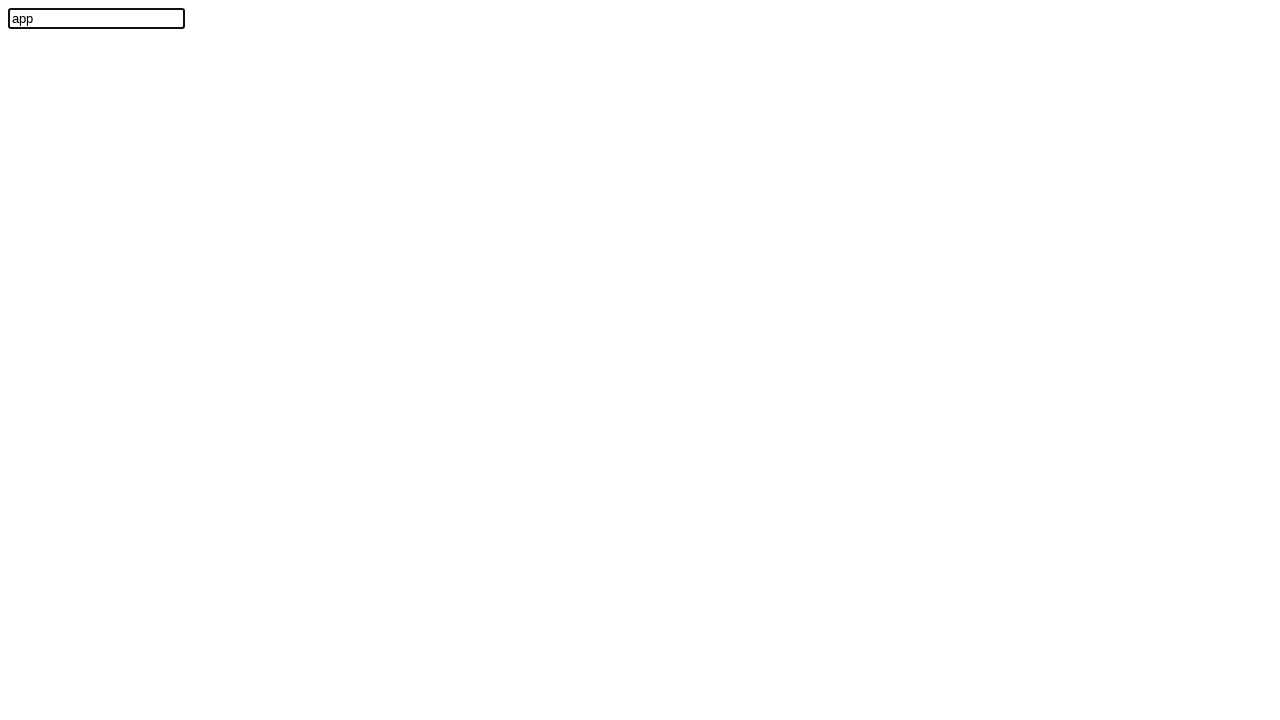

Text input field is visible and ready
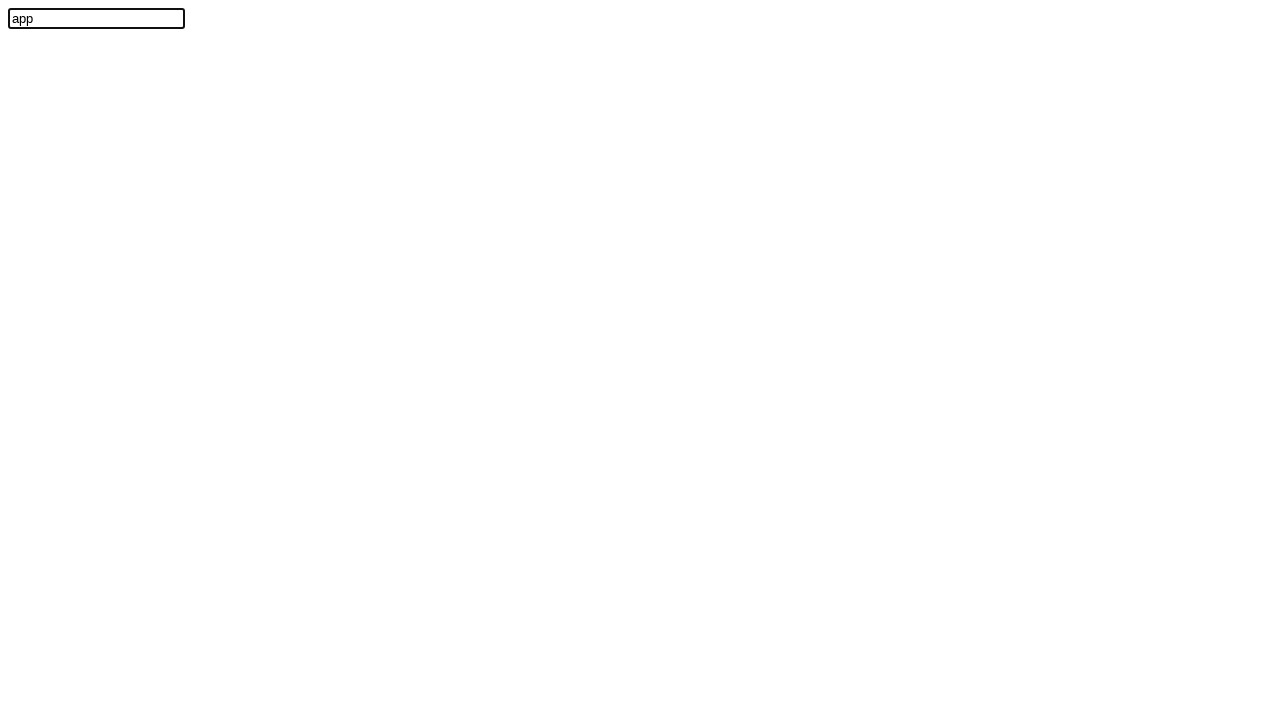

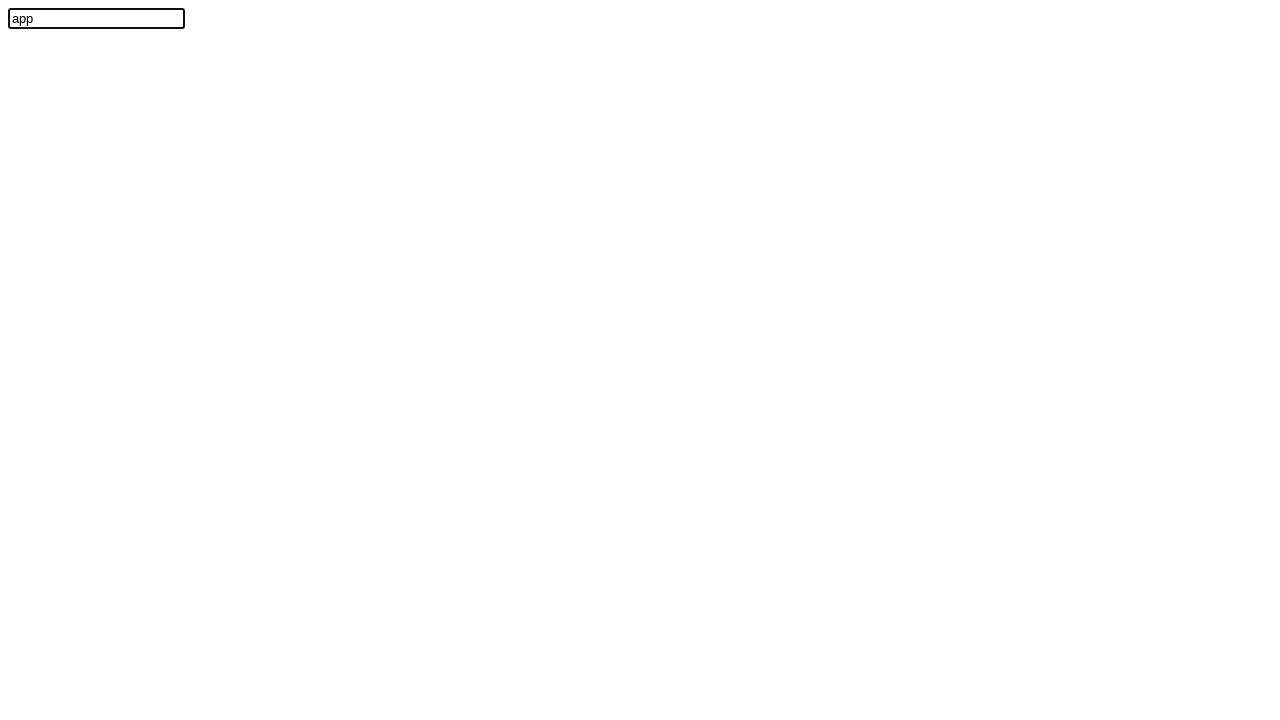